Tests switching between Active and All filter tabs. Adds two tasks, marks both as completed, switches to Active filter (showing no tasks), then switches back to All tab to verify all tasks remain.

Starting URL: https://demo.playwright.dev/todomvc/#/

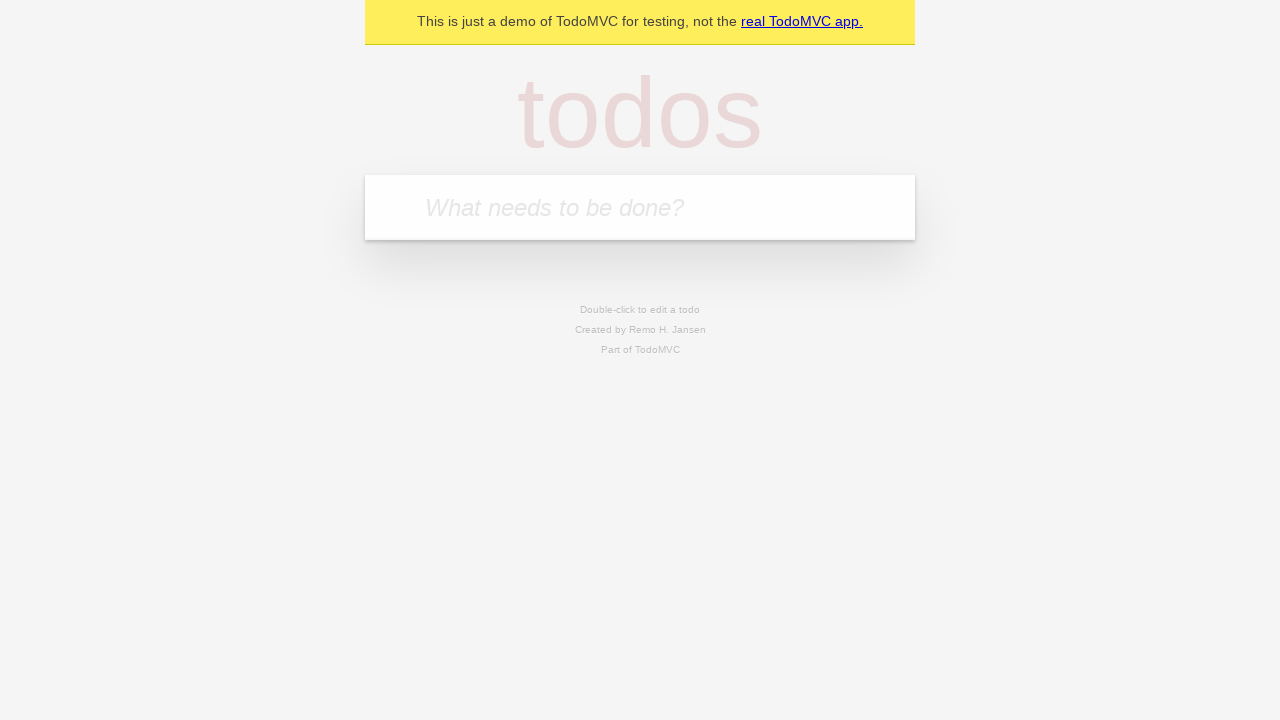

Filled new todo input with 'First task' on .new-todo
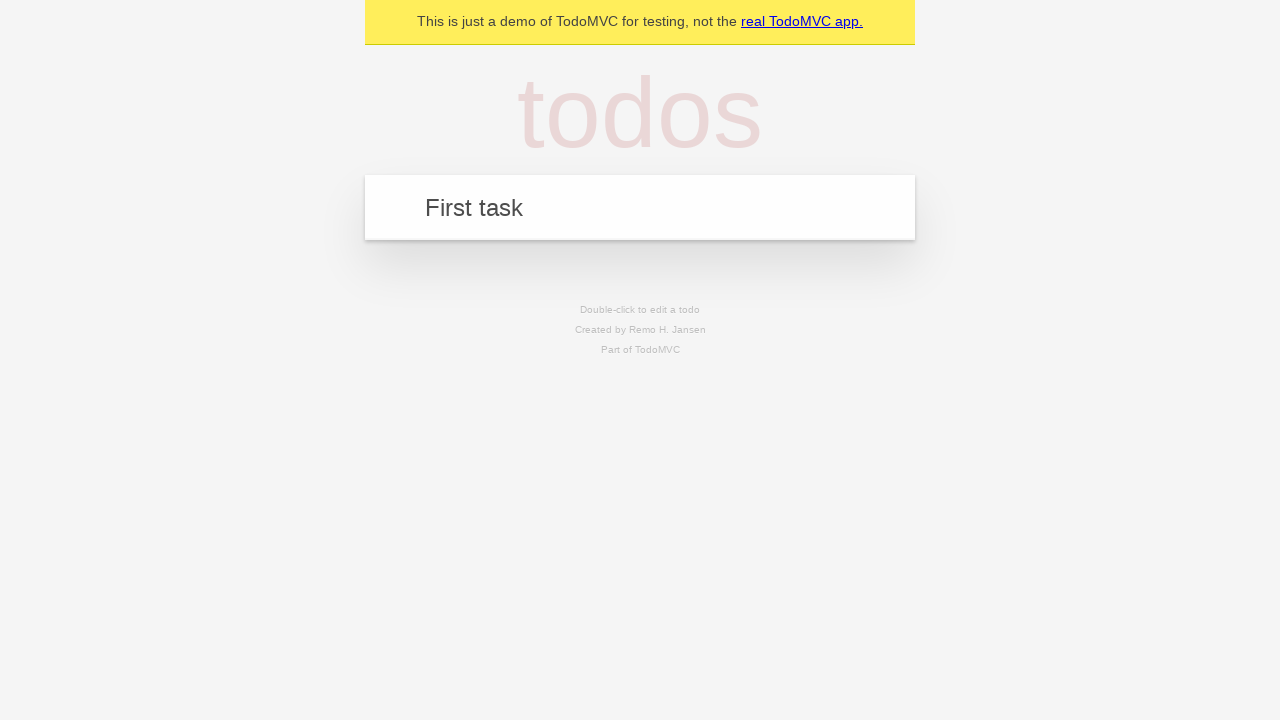

Pressed Enter to add first task
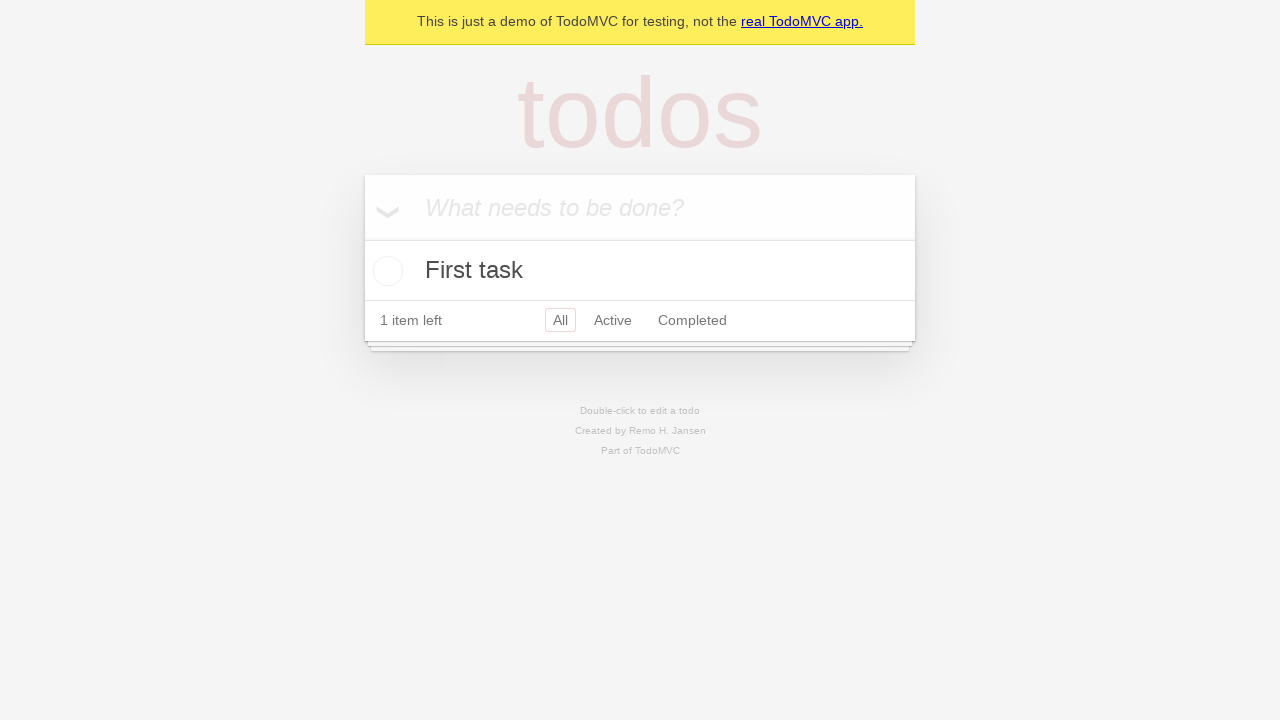

Filled new todo input with 'Second task' on .new-todo
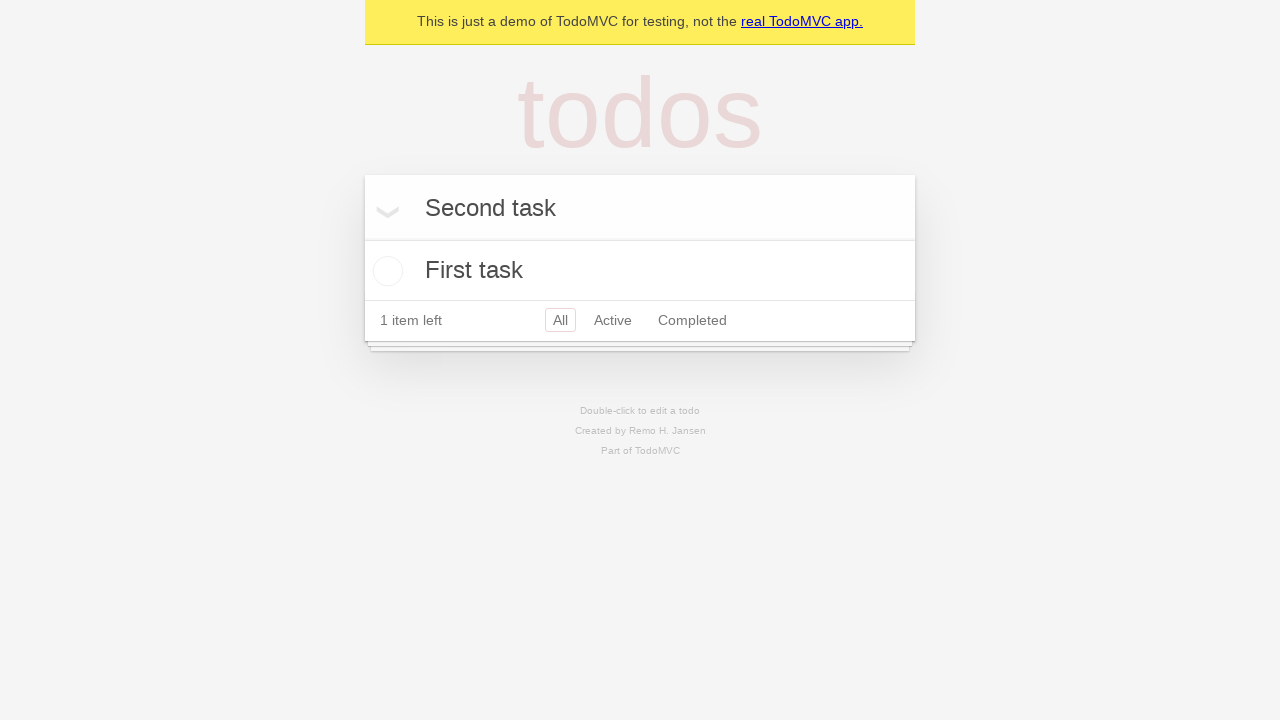

Pressed Enter to add second task
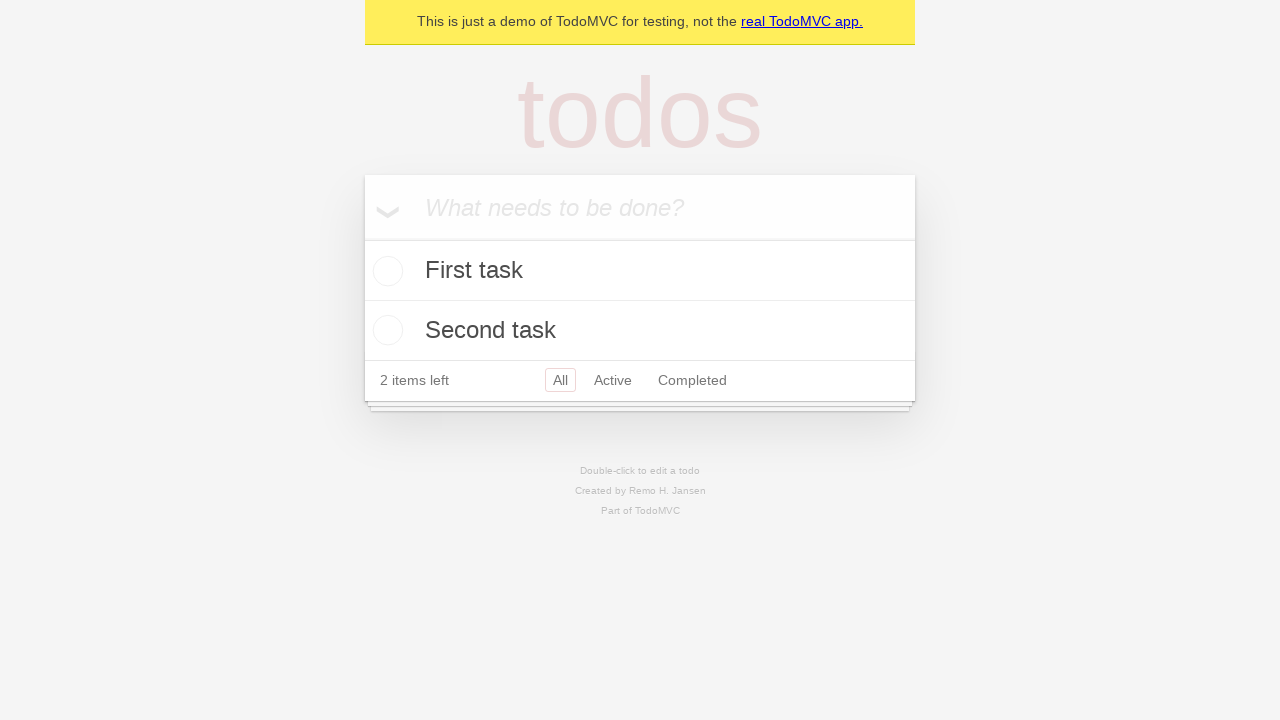

Both tasks loaded in the todo list
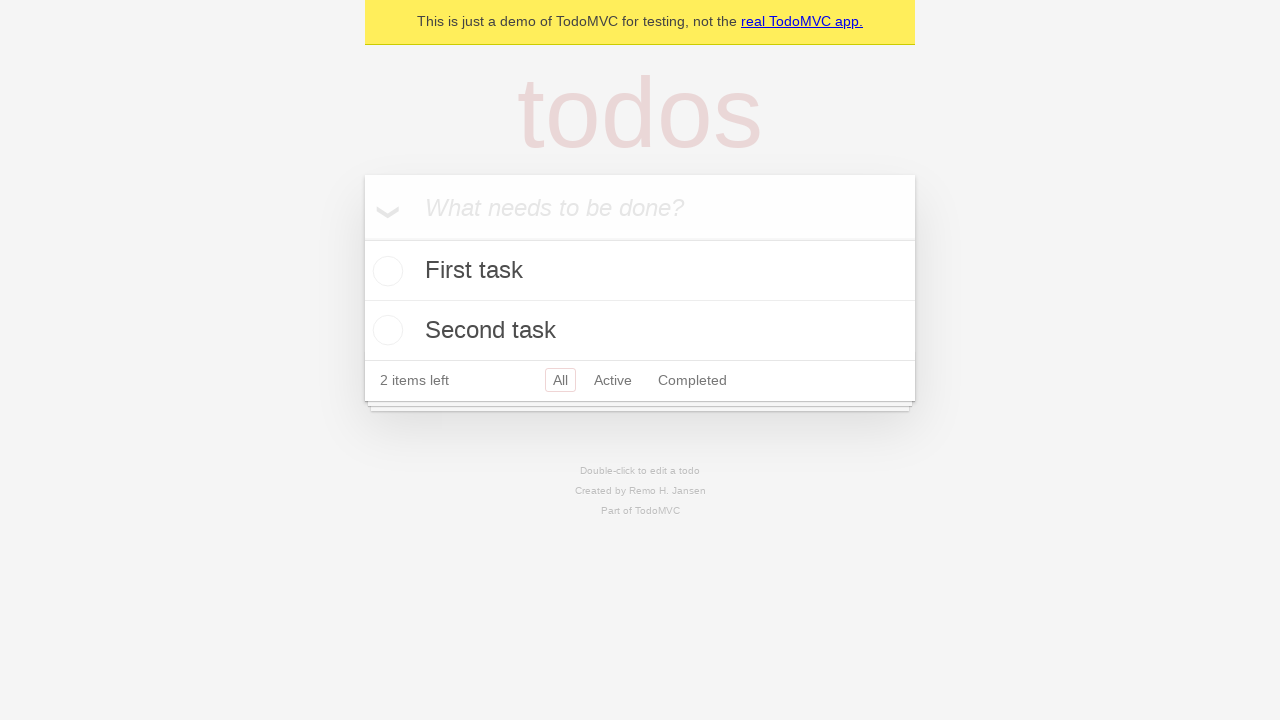

Marked first task as completed at (385, 271) on .toggle >> nth=0
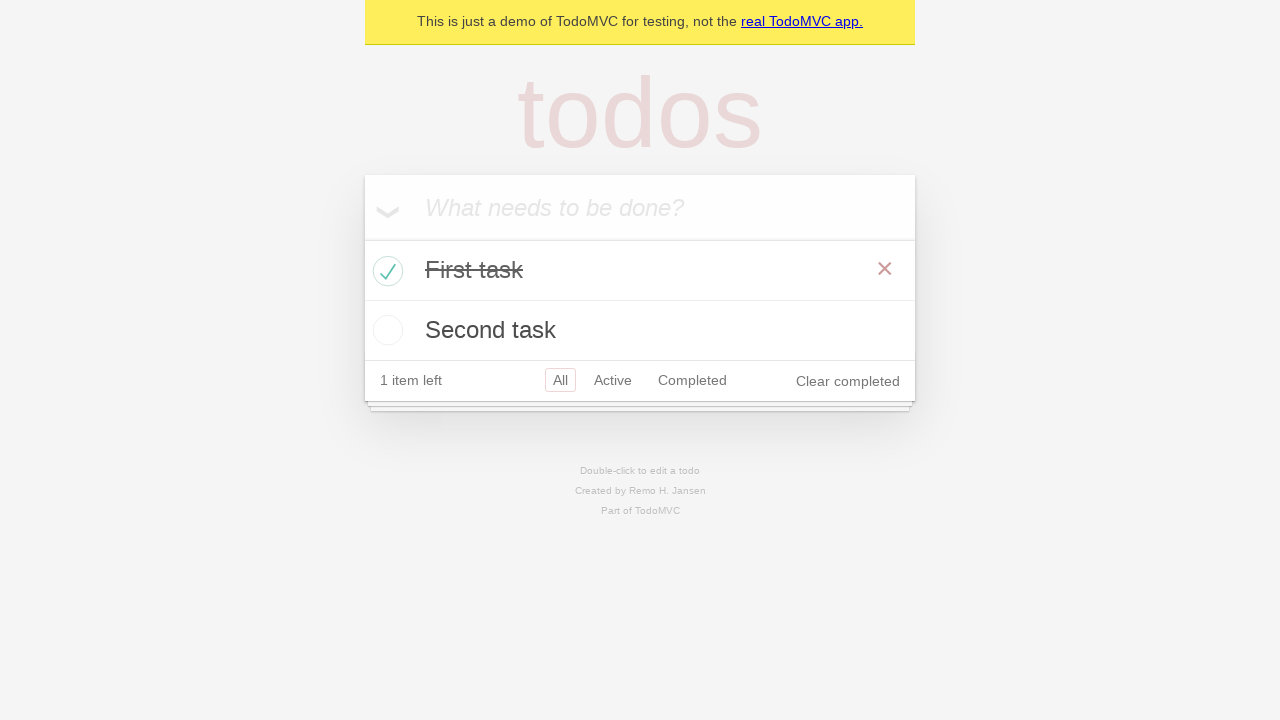

Marked second task as completed at (385, 330) on .toggle >> nth=1
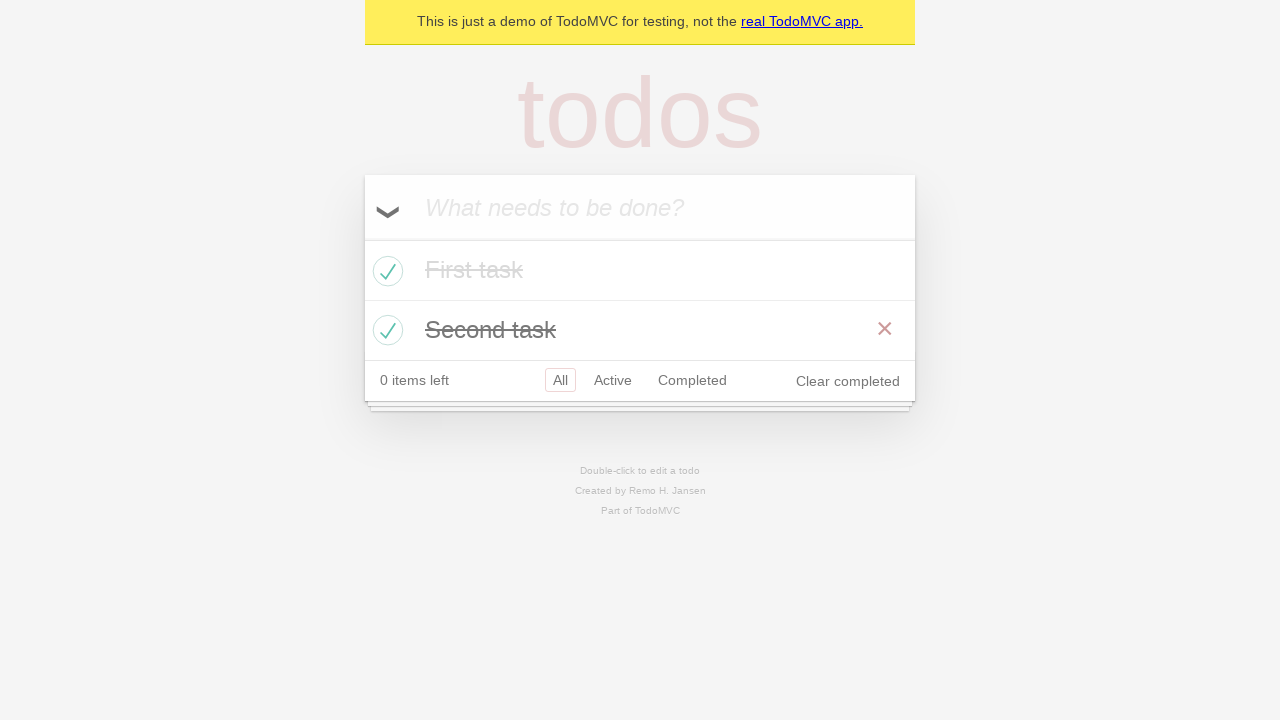

Clicked on Active filter tab at (613, 380) on a[href="#/active"]
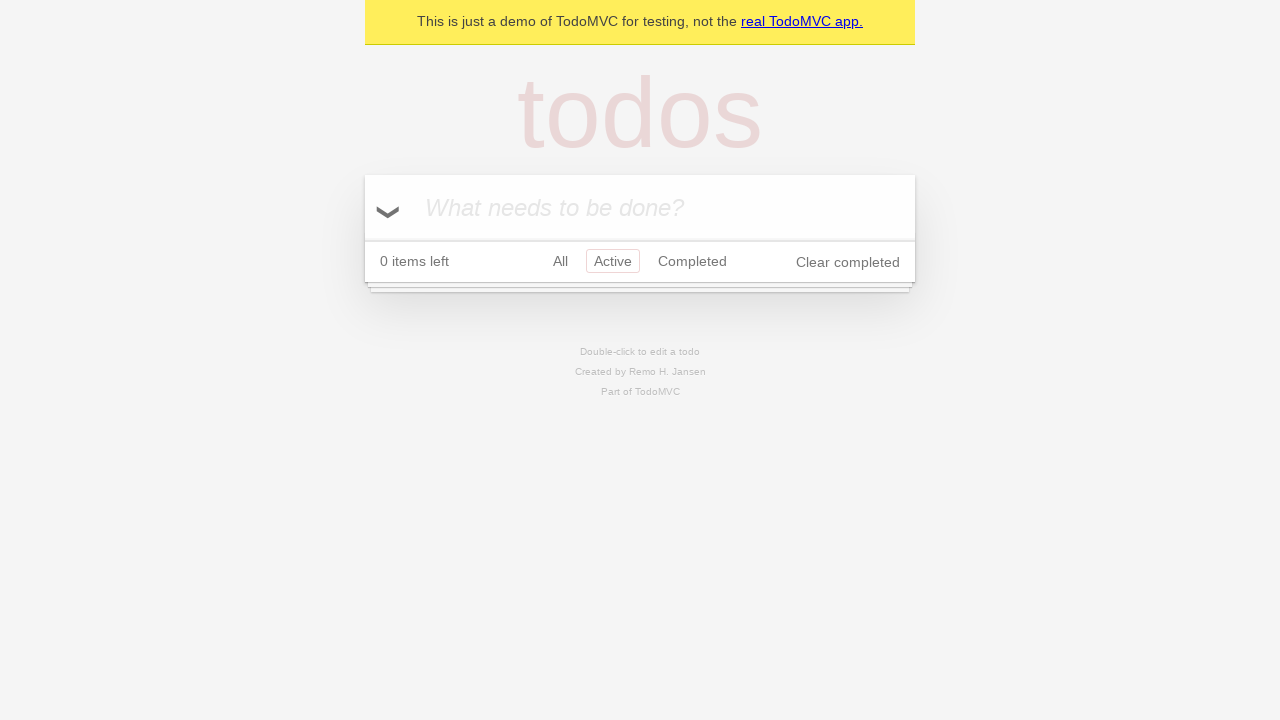

Active filter applied - no tasks shown
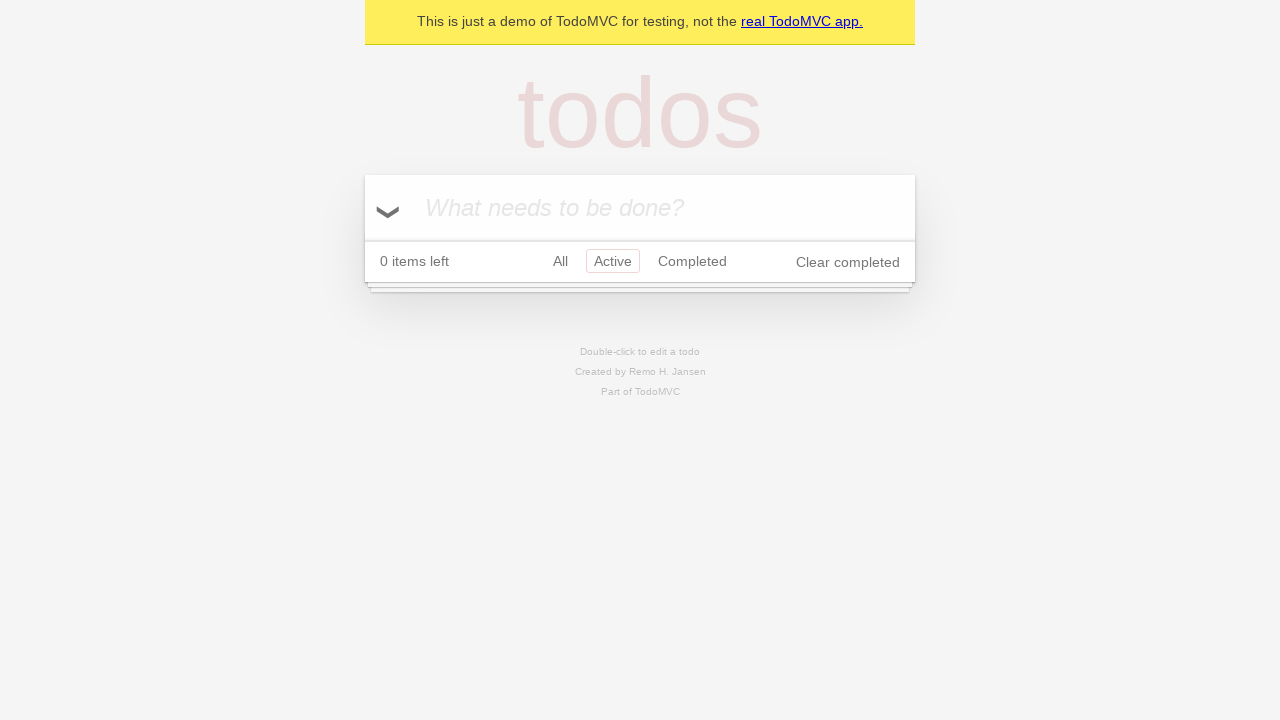

Clicked on All filter tab at (560, 261) on a[href="#/"]
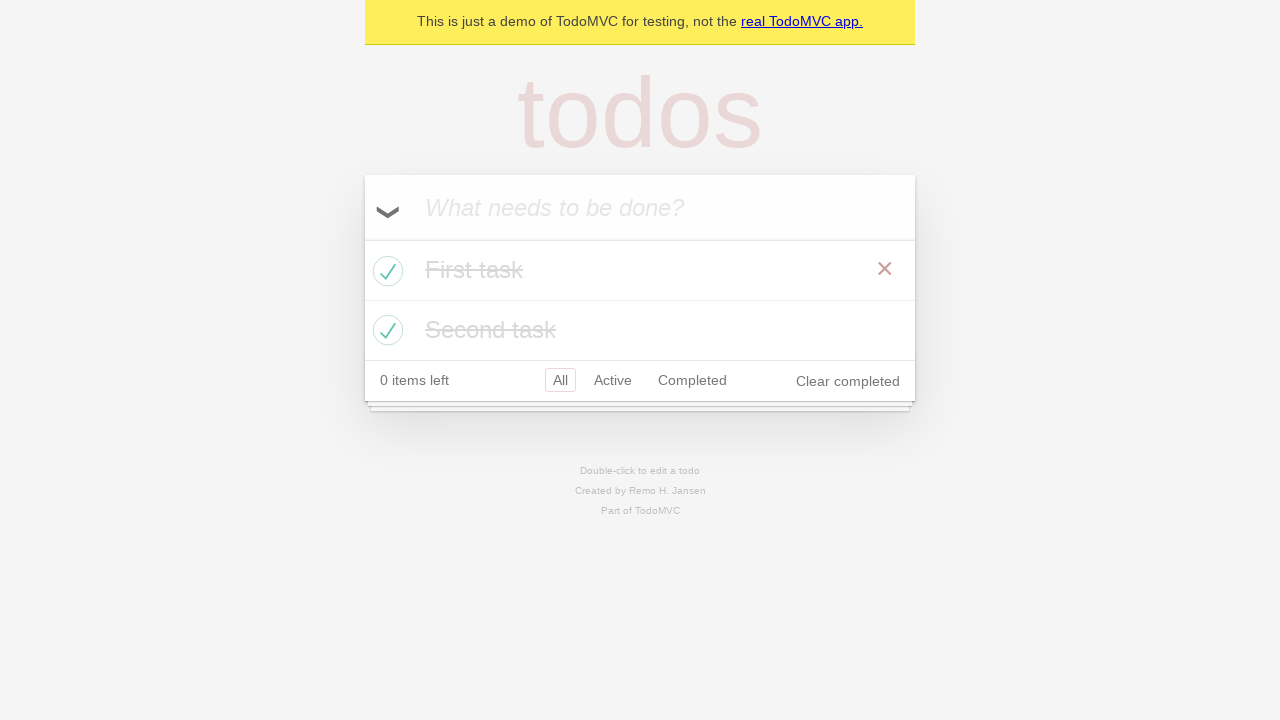

All filter applied - all tasks remain visible
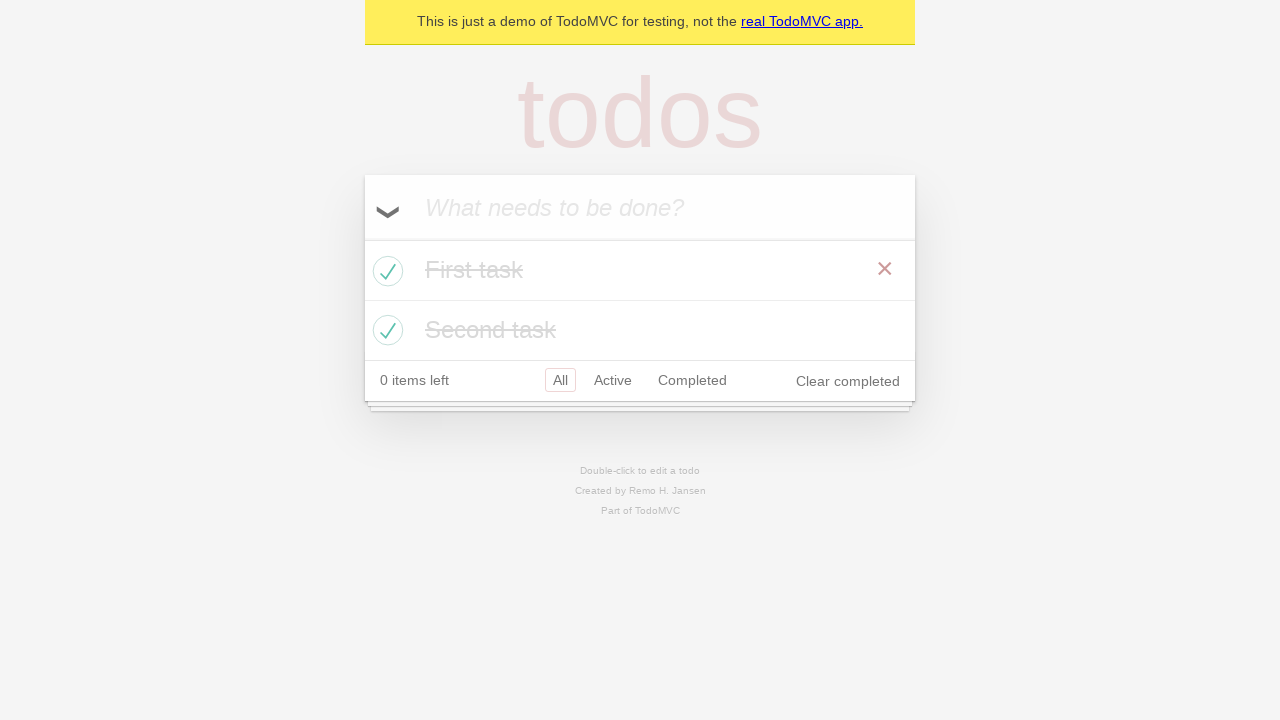

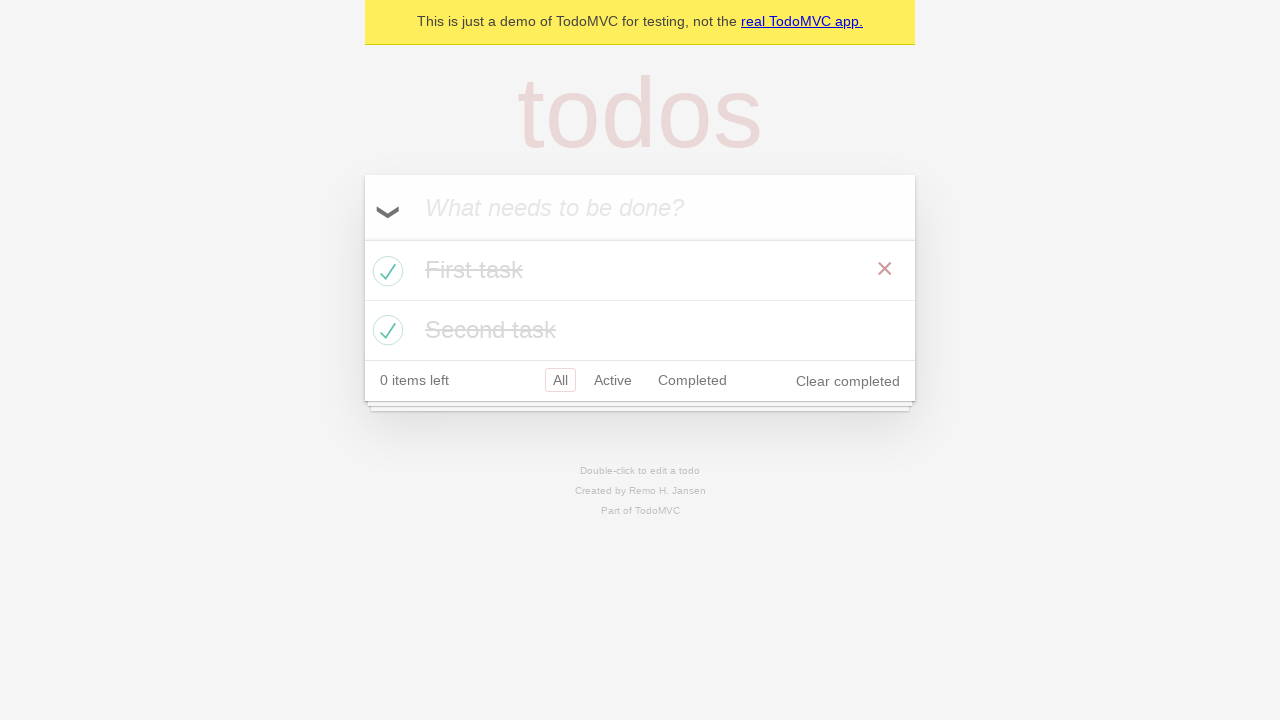